Tests product quantity functionality by viewing a product, increasing quantity to 4, adding to cart, and verifying the quantity in cart

Starting URL: https://automationexercise.com

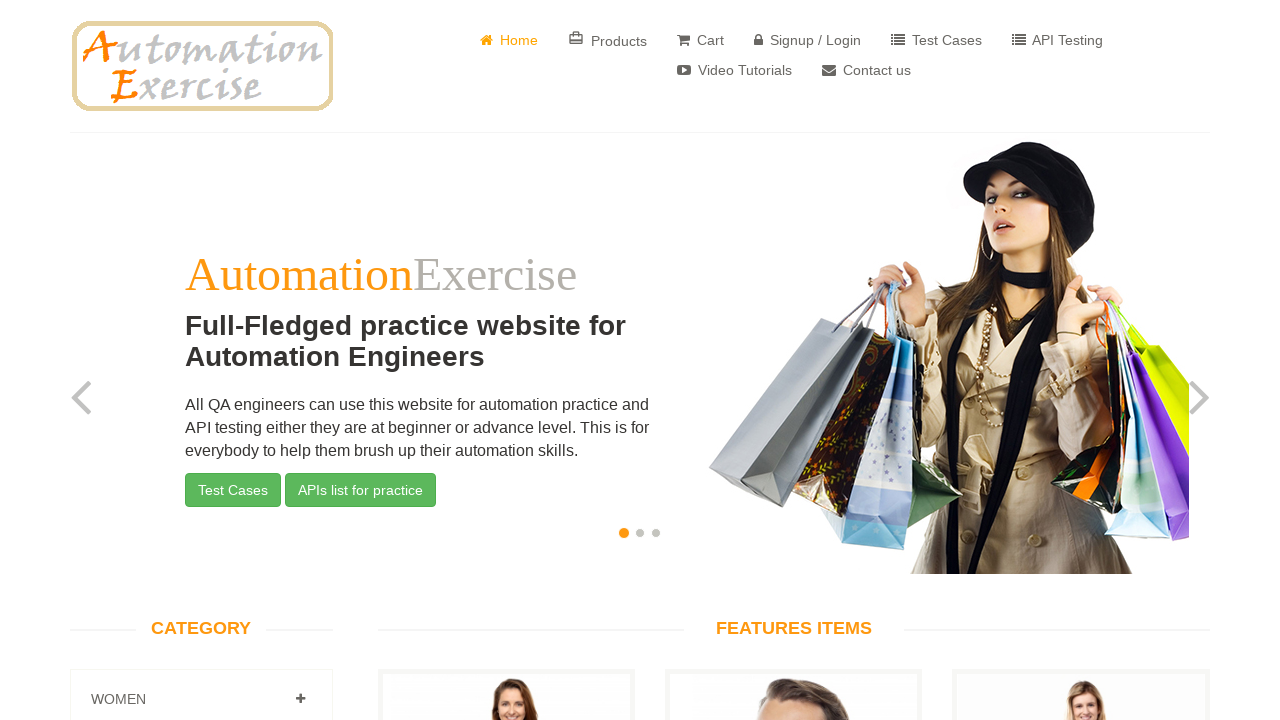

Home page loaded and body element is visible
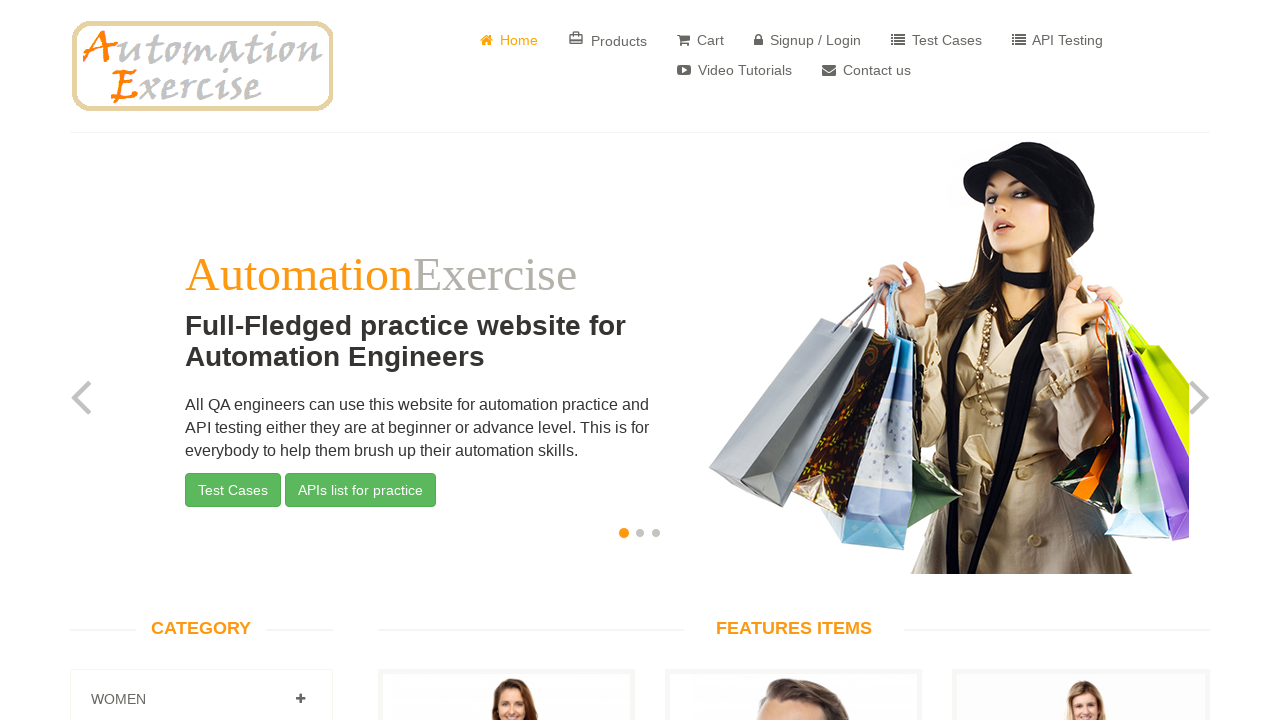

Clicked 'View Product' link for the first product at (506, 361) on a[href='/product_details/1']
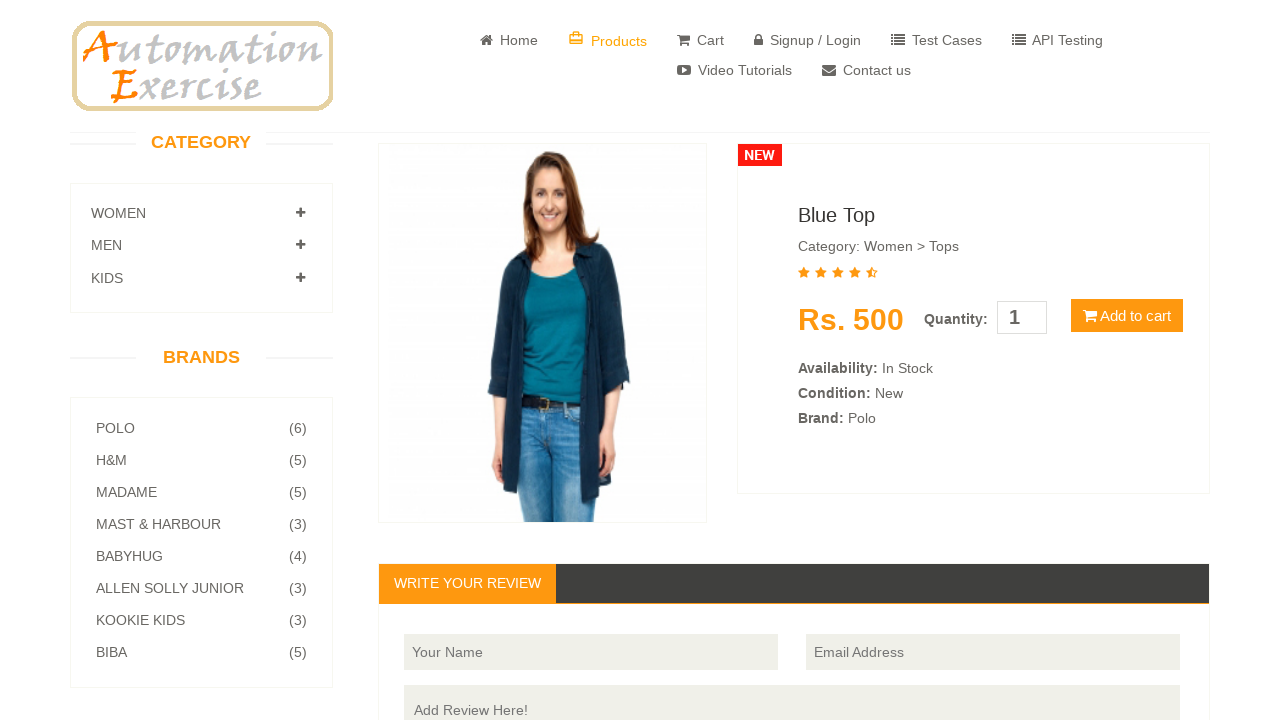

Product details page loaded successfully
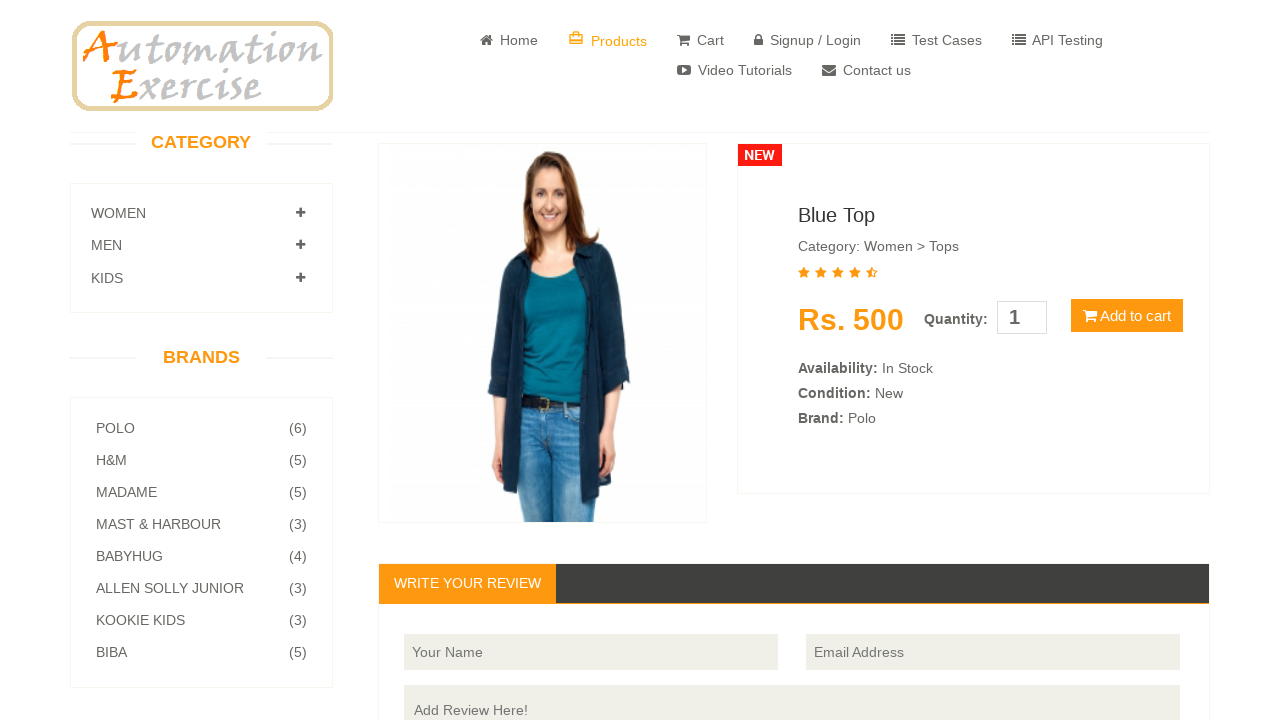

Set product quantity to 4 on #quantity
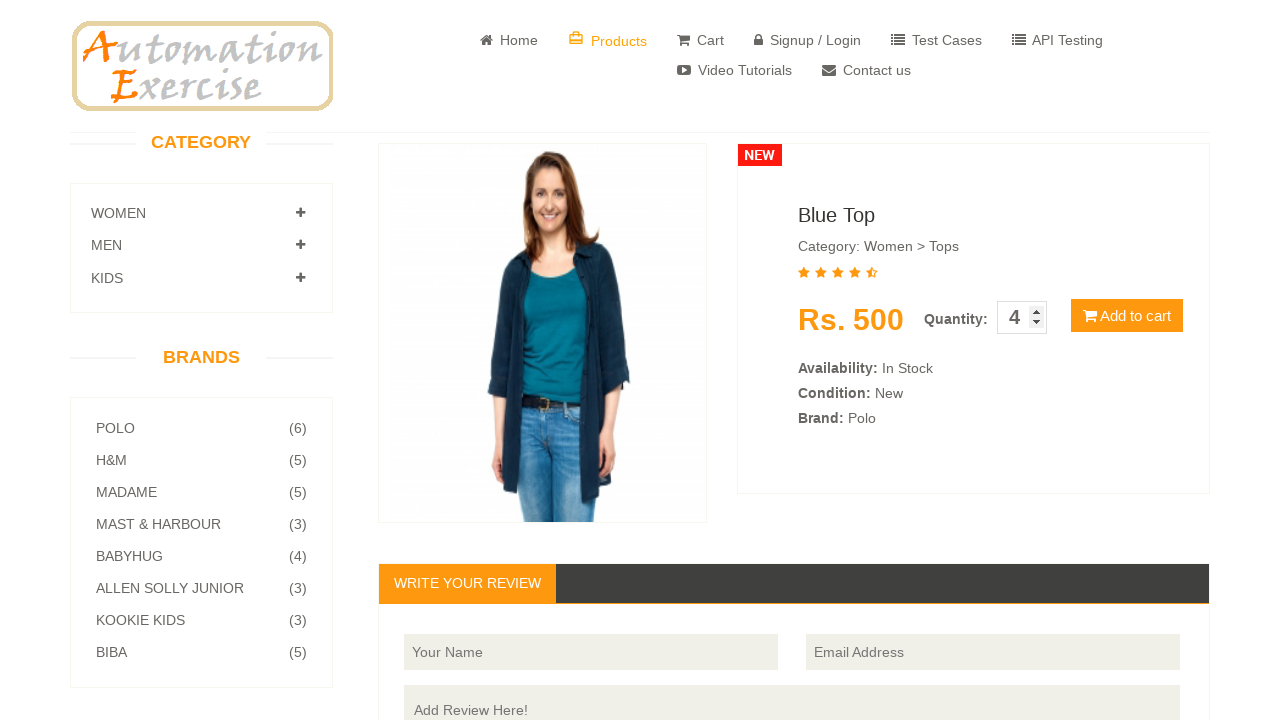

Clicked 'Add to cart' button at (1127, 316) on button:has-text('Add to cart')
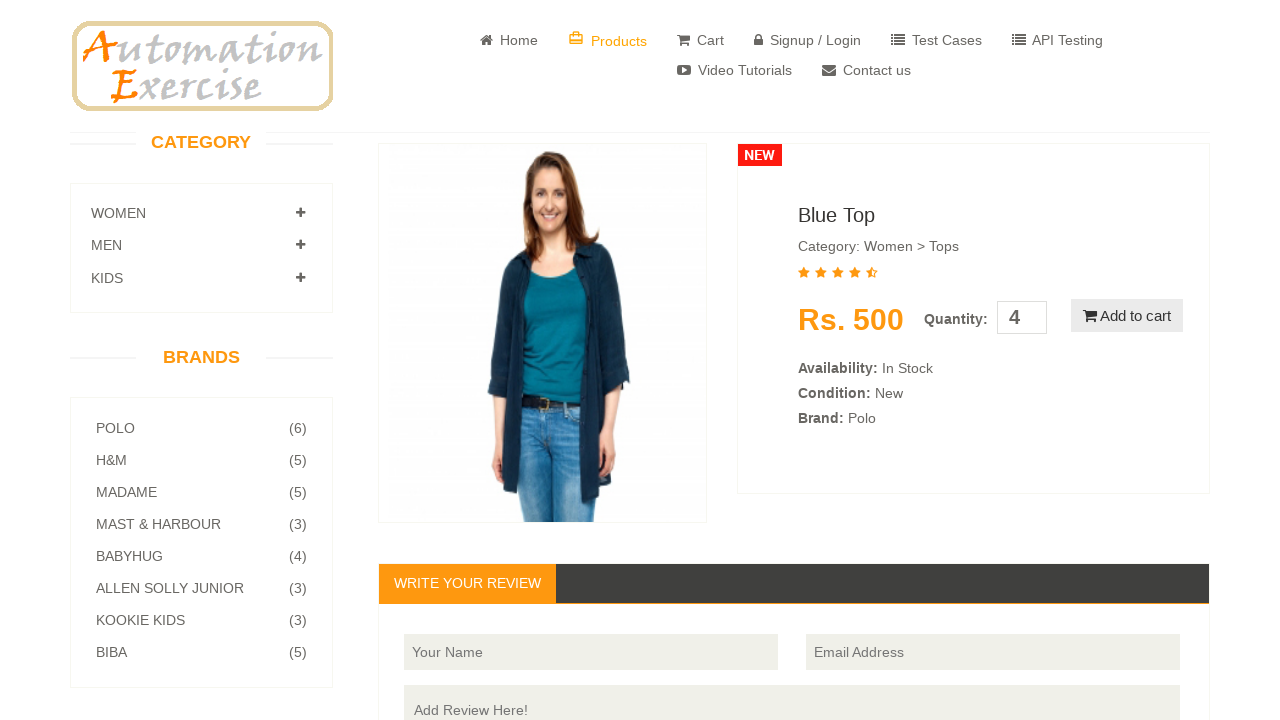

Clicked 'View Cart' button in the modal popup at (640, 242) on a:has-text('View Cart')
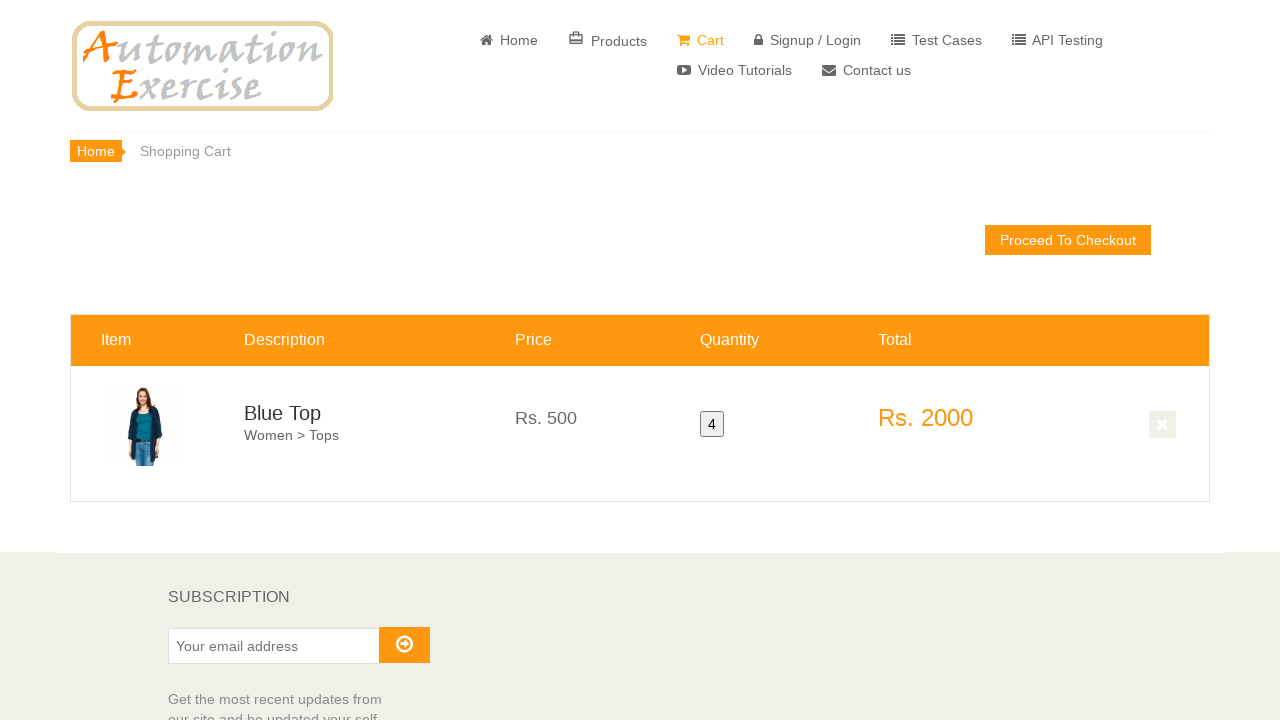

Verified product quantity is 4 in the shopping cart
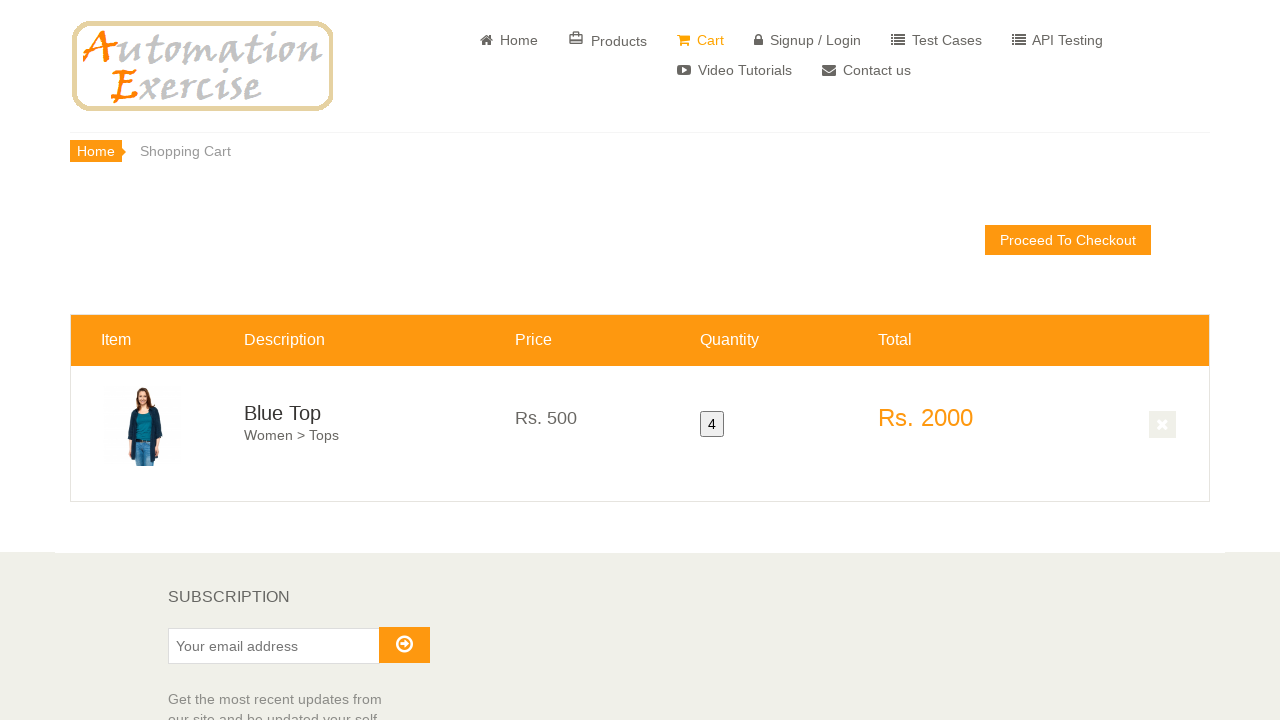

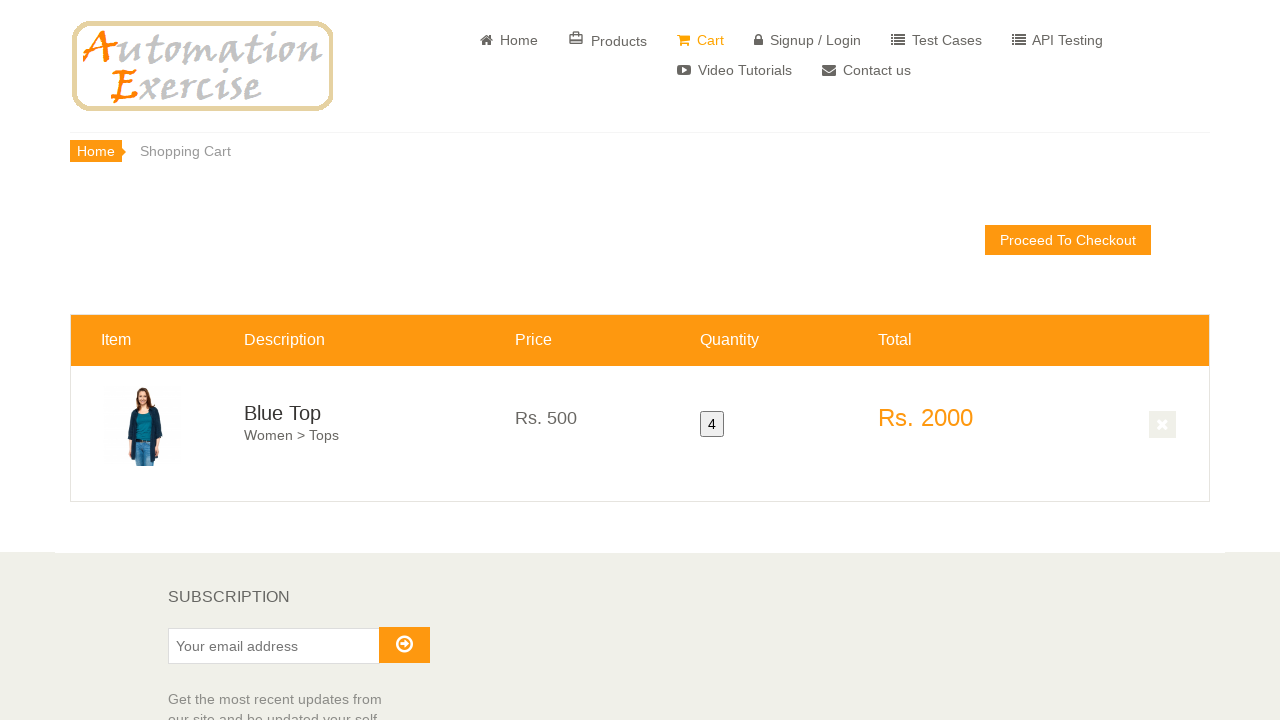